Verifies that the login page elements (username textbox and login button) are present and visible on the OrangeHRM demo site

Starting URL: https://opensource-demo.orangehrmlive.com/

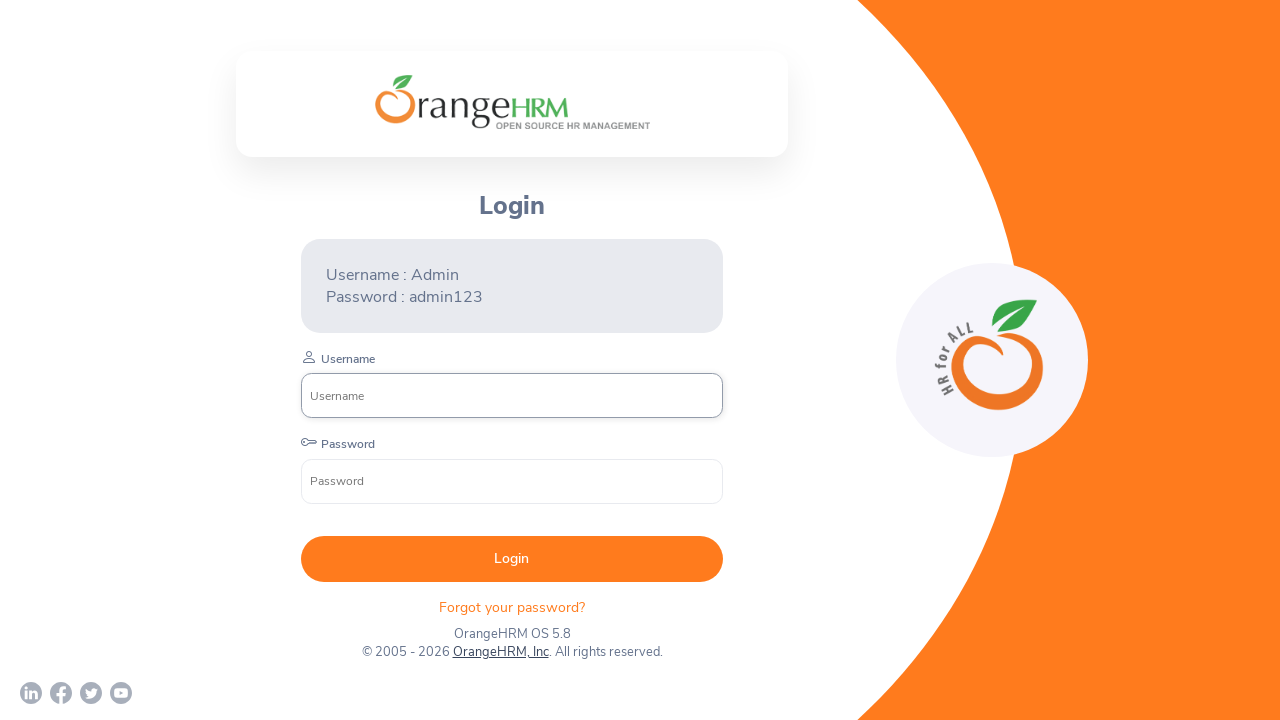

Username textbox is present and visible on the login page
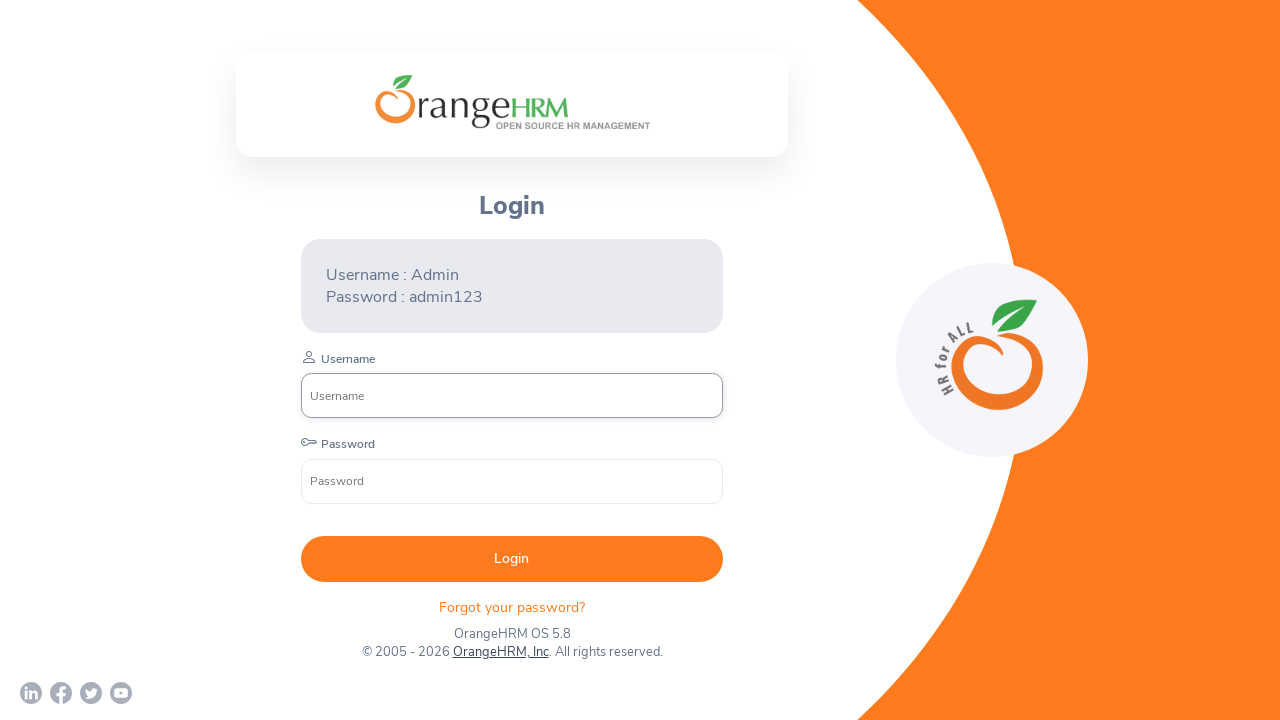

Login button is present and visible on the login page
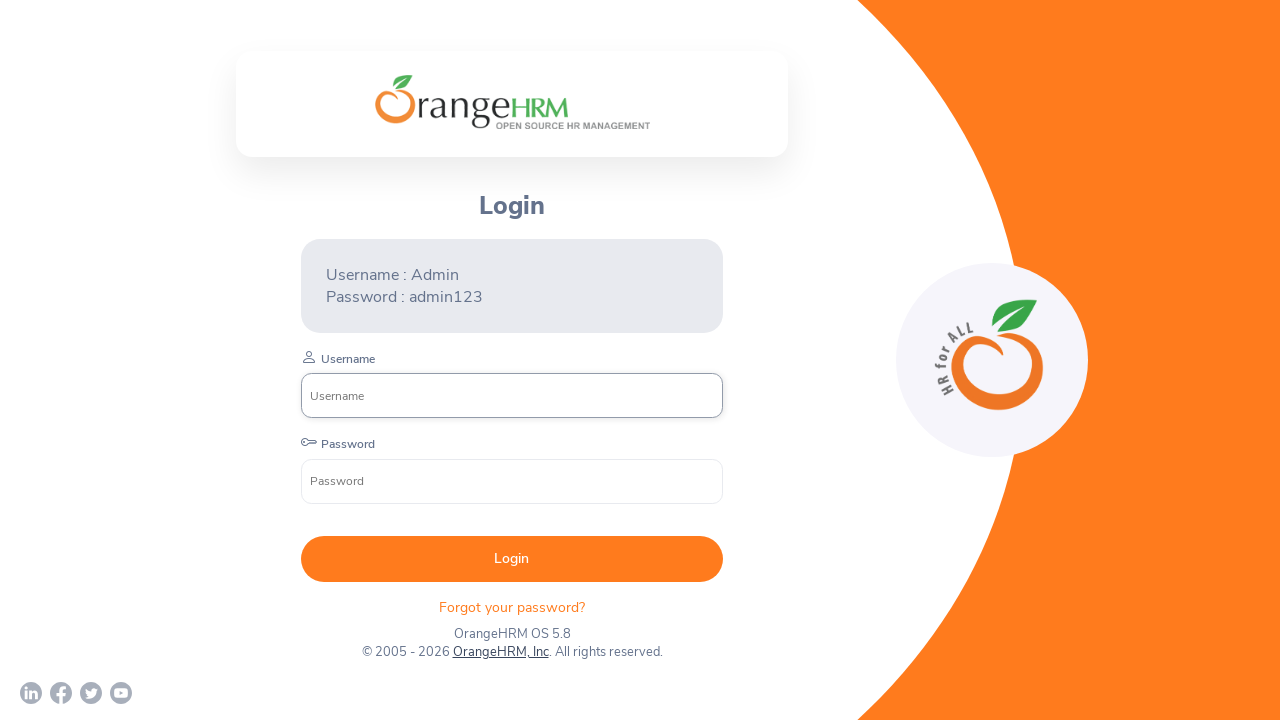

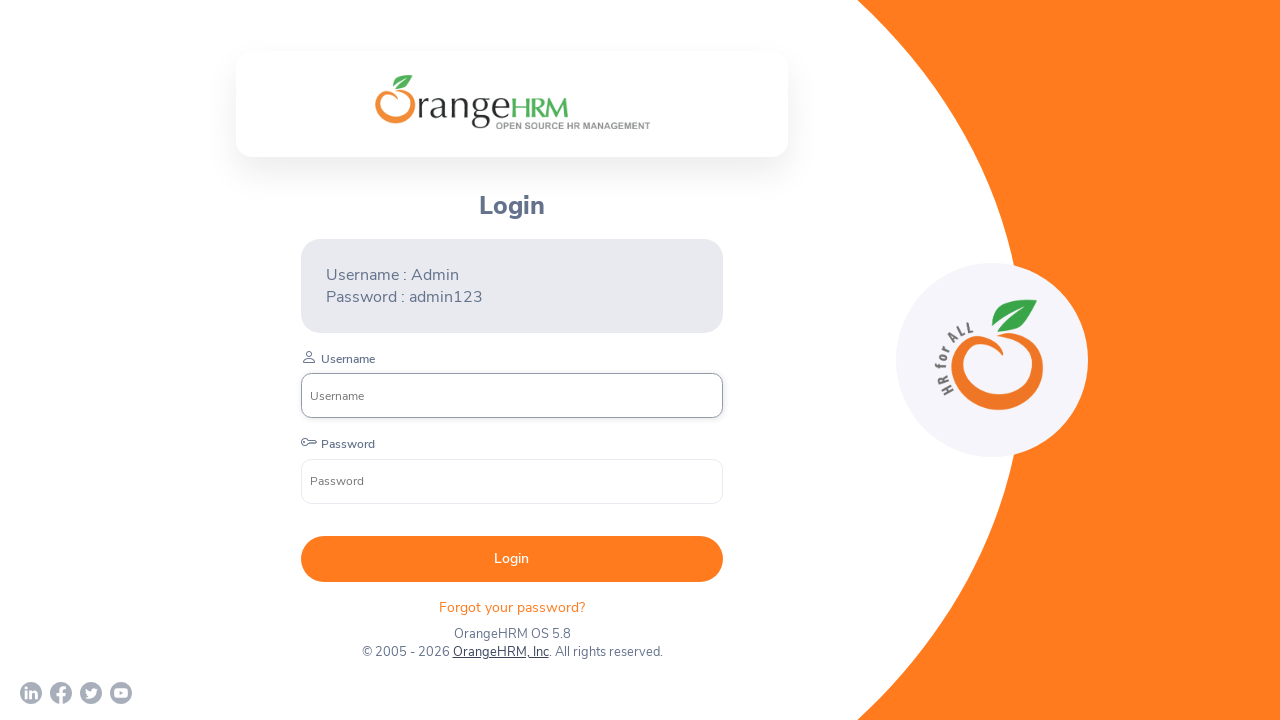